Tests JavaScript alert handling by clicking buttons to trigger JS alerts and interacting with them (accepting alerts and entering text in prompt dialogs)

Starting URL: https://the-internet.herokuapp.com/javascript_alerts

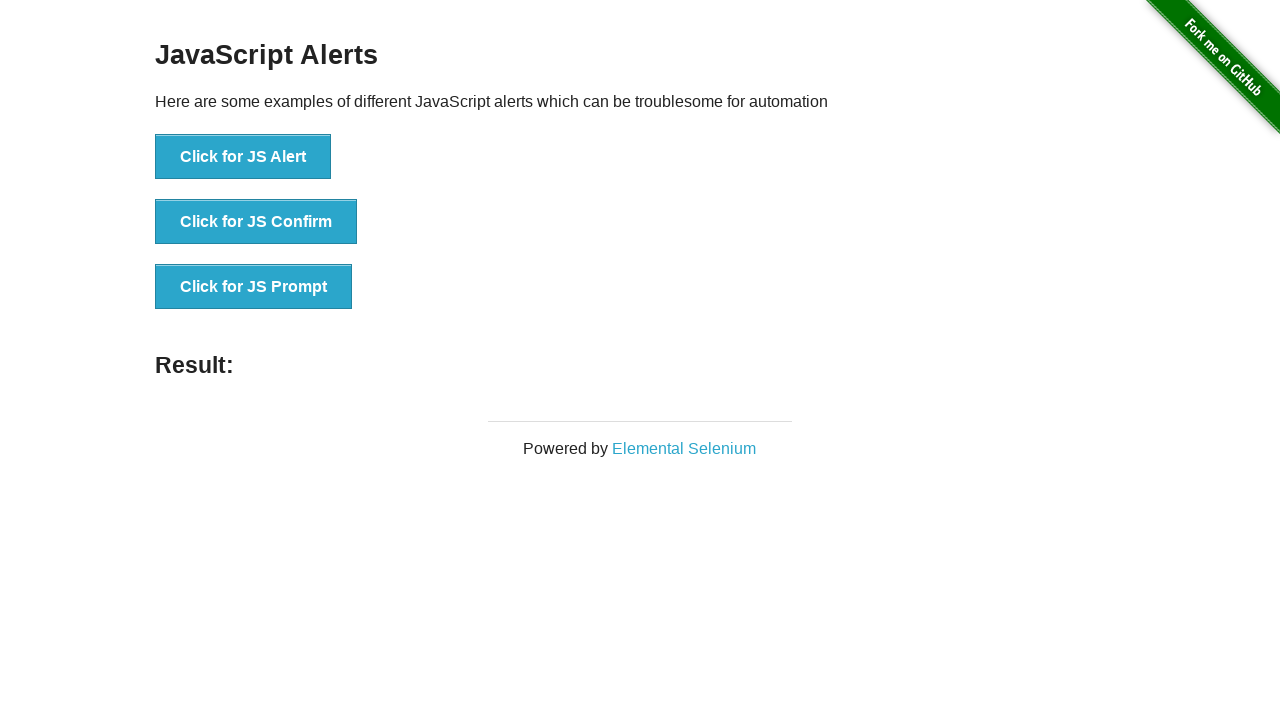

Set up dialog handler for JS alerts and prompts
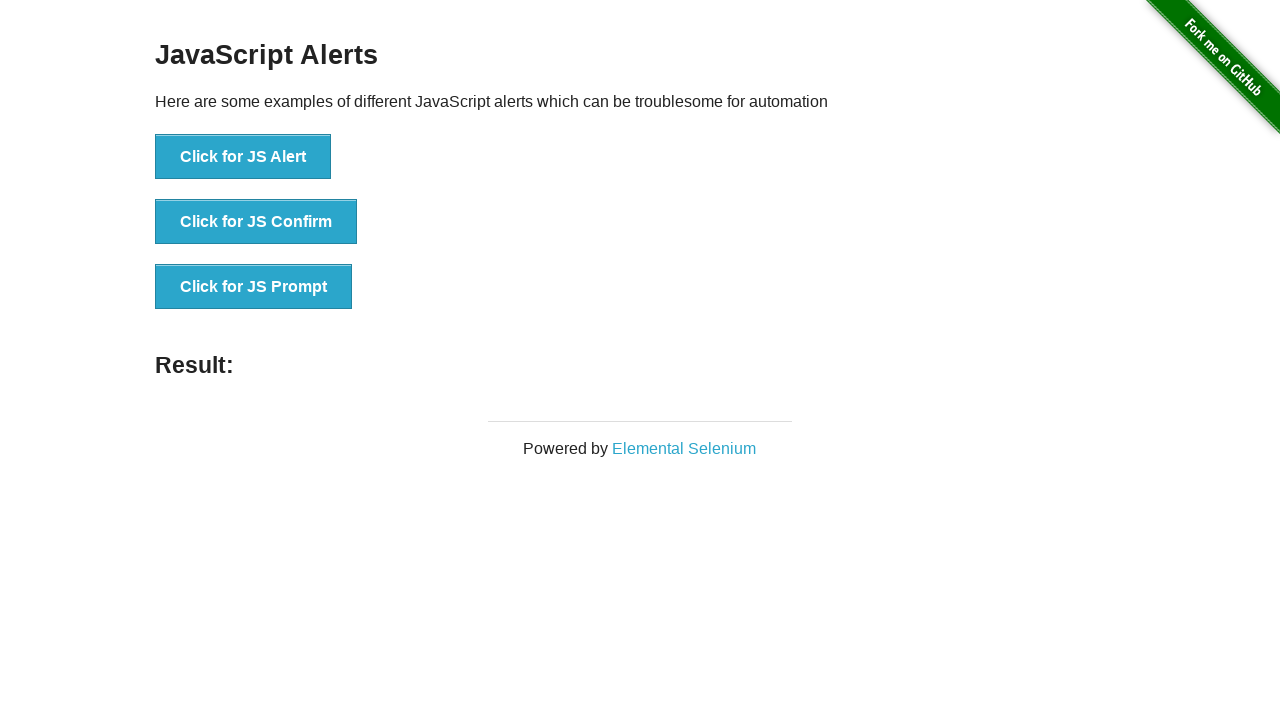

Clicked button to trigger JS Alert at (243, 157) on xpath=//button[text()='Click for JS Alert']
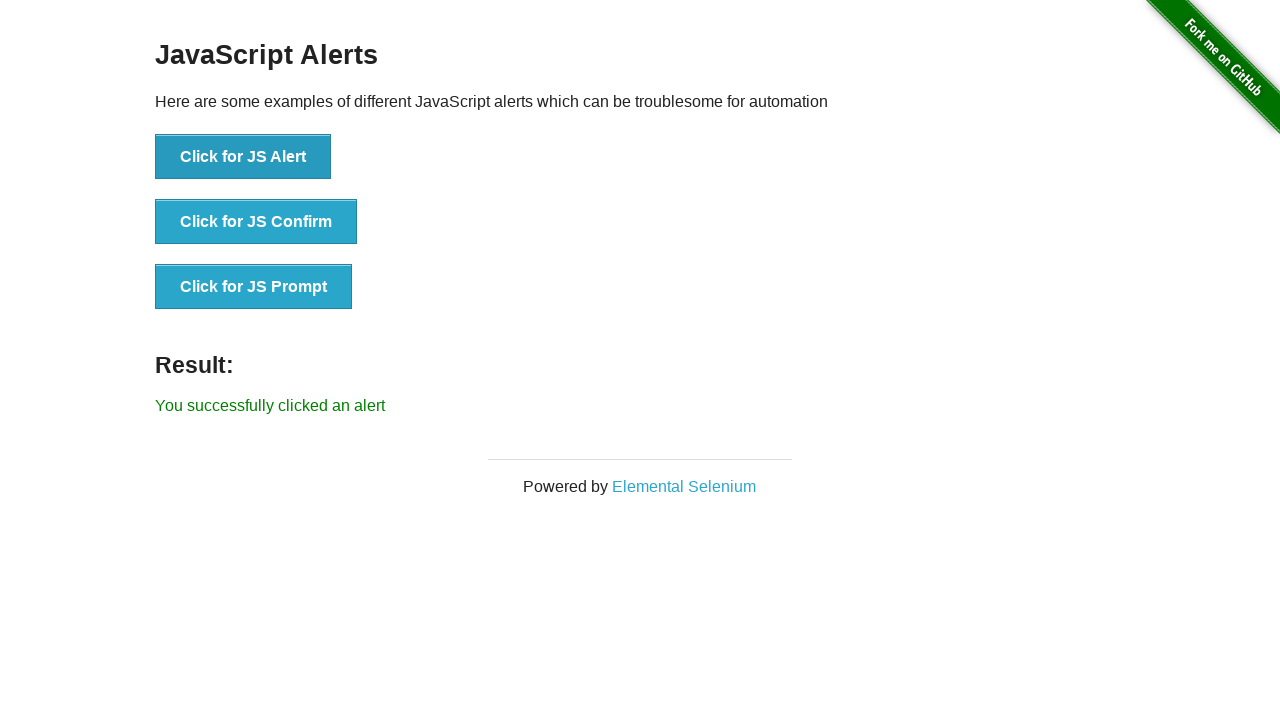

Waited for JS Alert to be handled
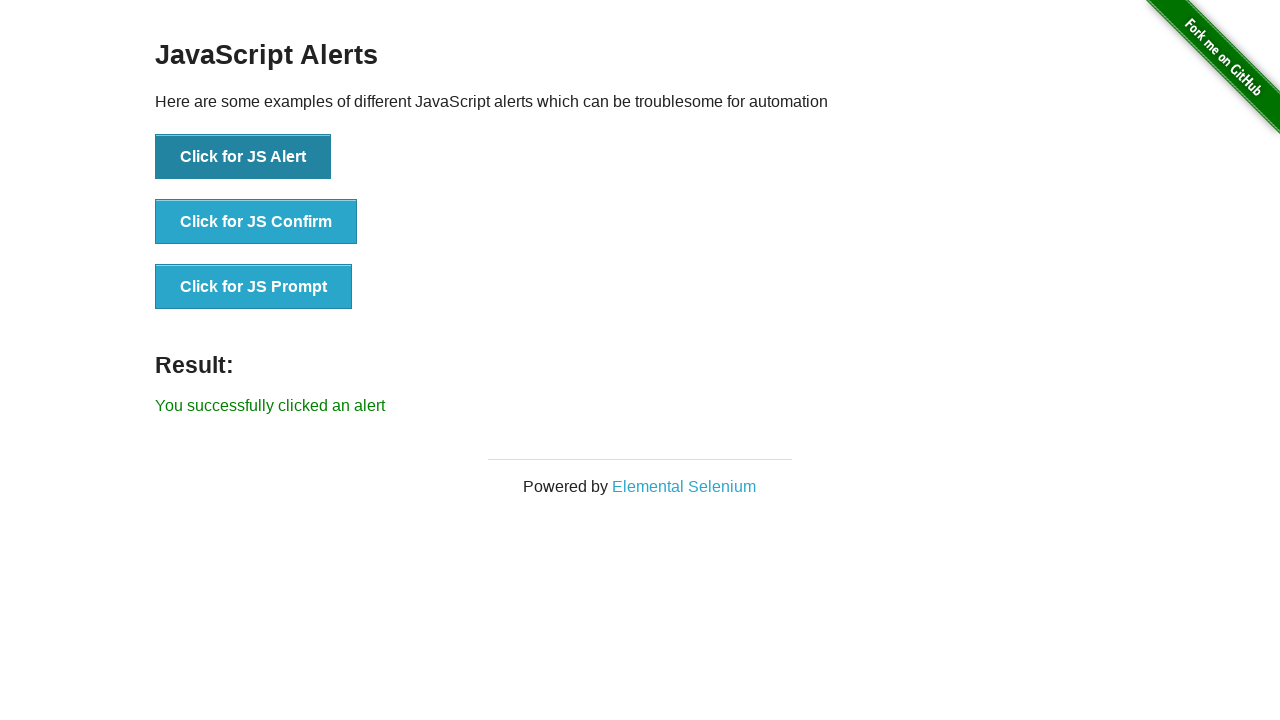

Clicked button to trigger JS Prompt at (254, 287) on xpath=//button[text()='Click for JS Prompt']
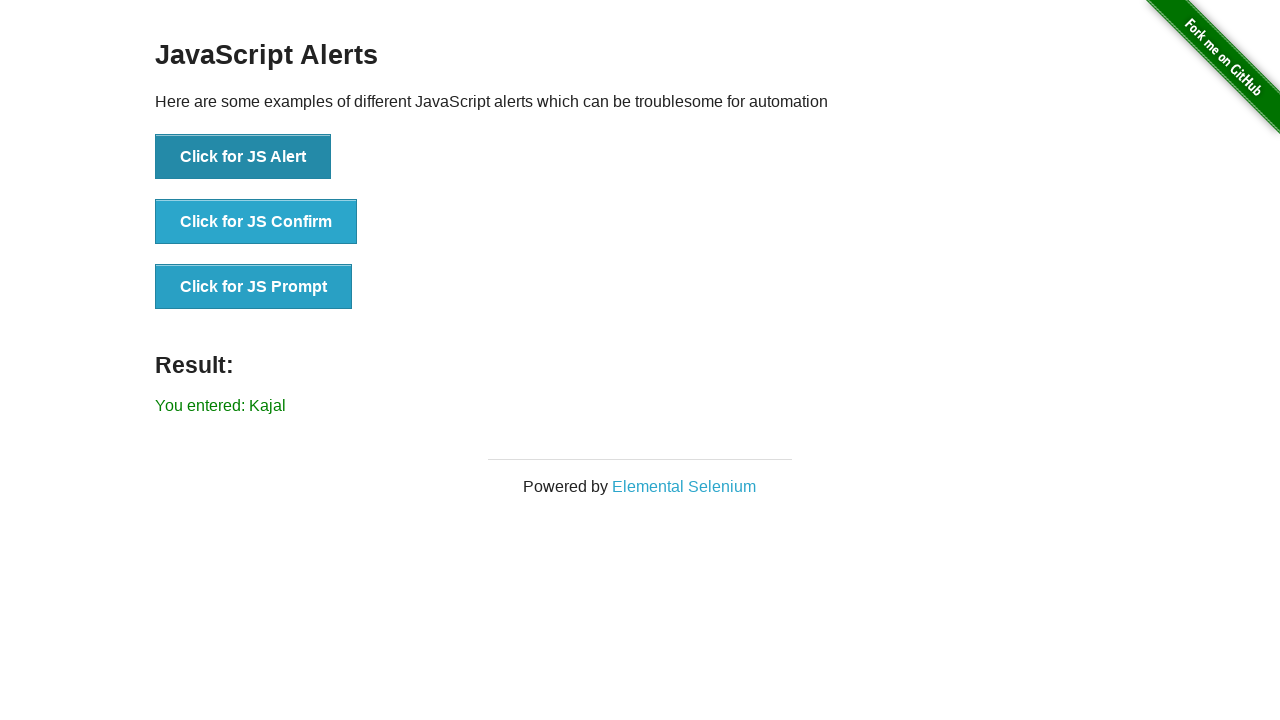

Waited for JS Prompt to be handled with text input 'Kajal'
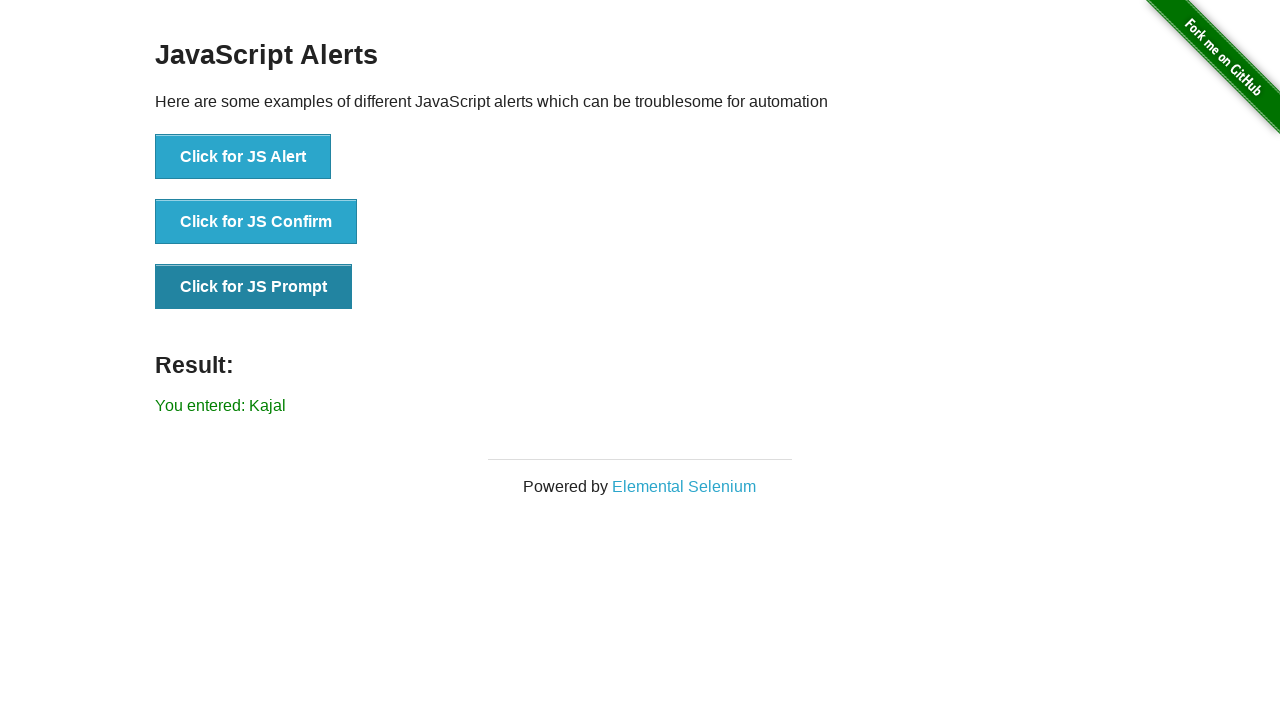

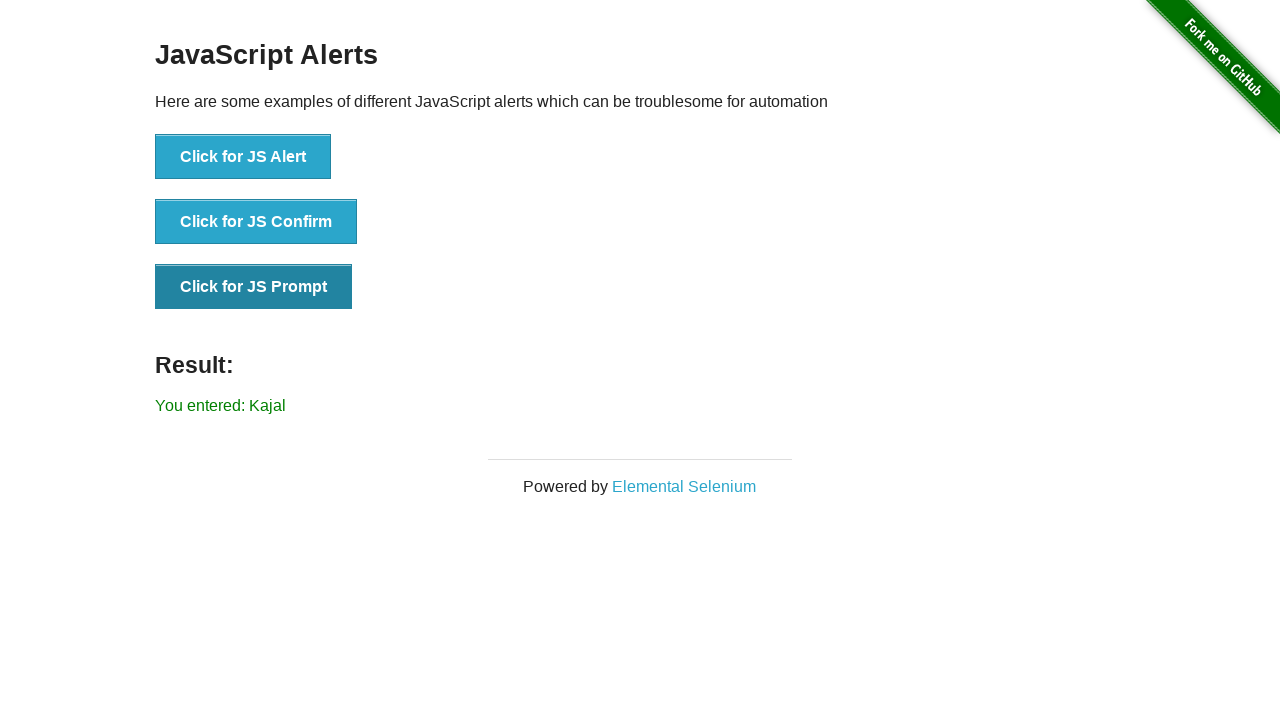